Tests hover functionality by moving mouse over an element and verifies the status changes to "hovered"

Starting URL: https://selenium.dev/selenium/web/mouse_interaction.html

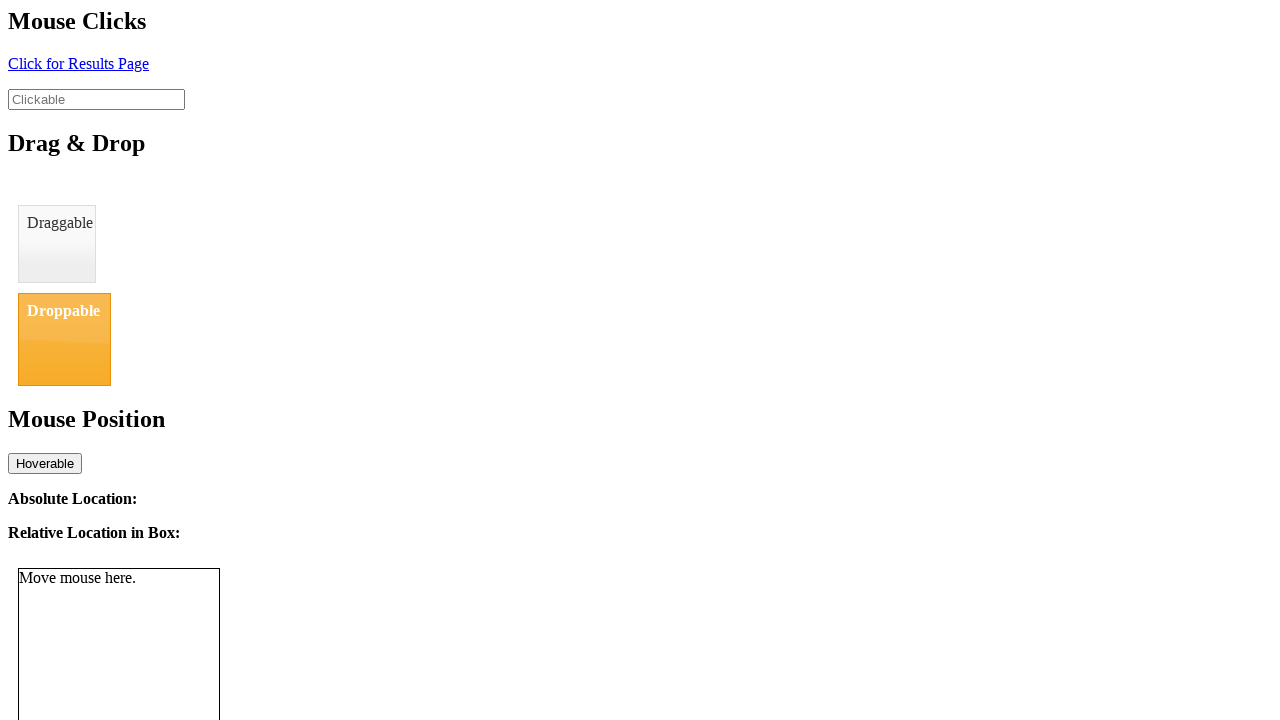

Hovered over the hoverable element with id 'hover' at (45, 463) on #hover
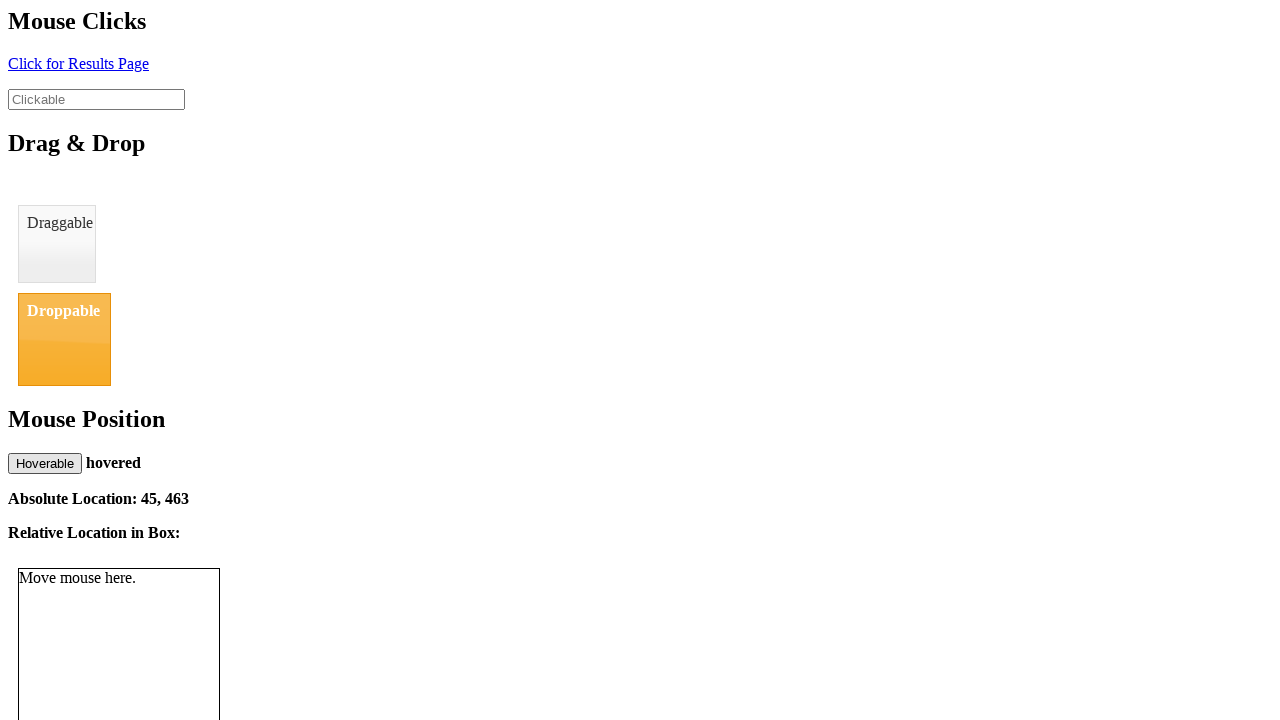

Verified that the status changed to 'hovered'
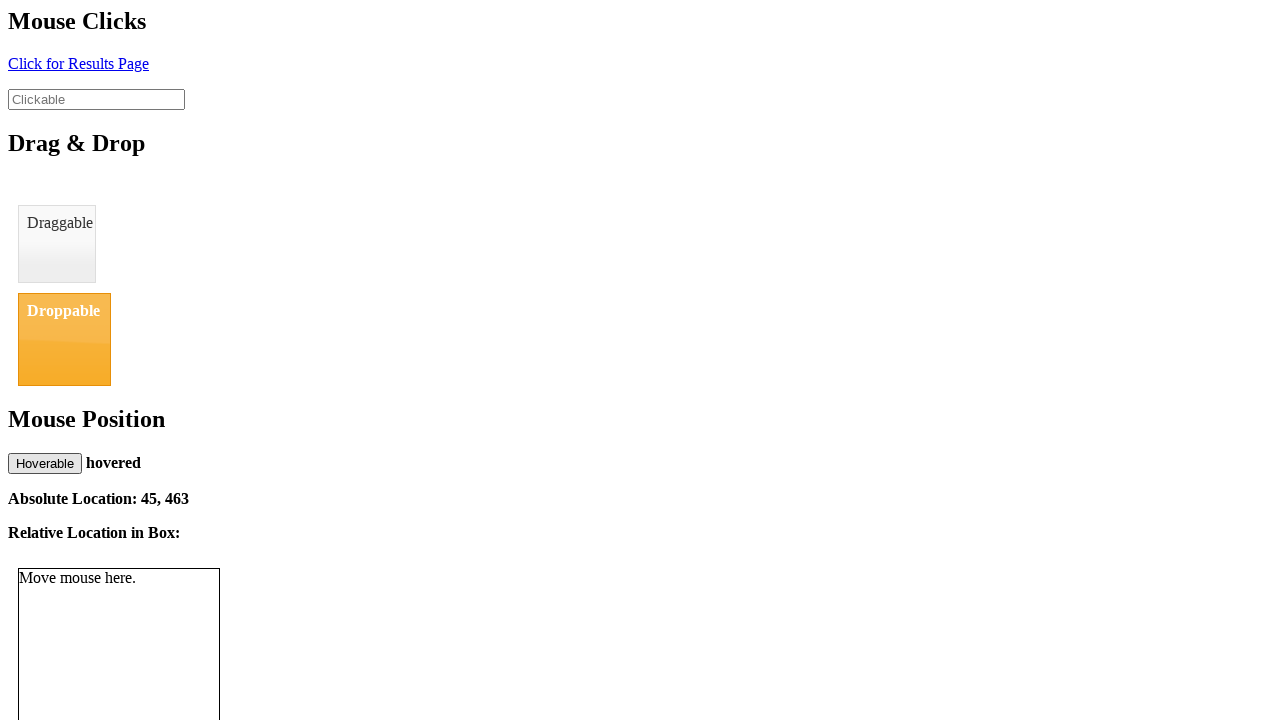

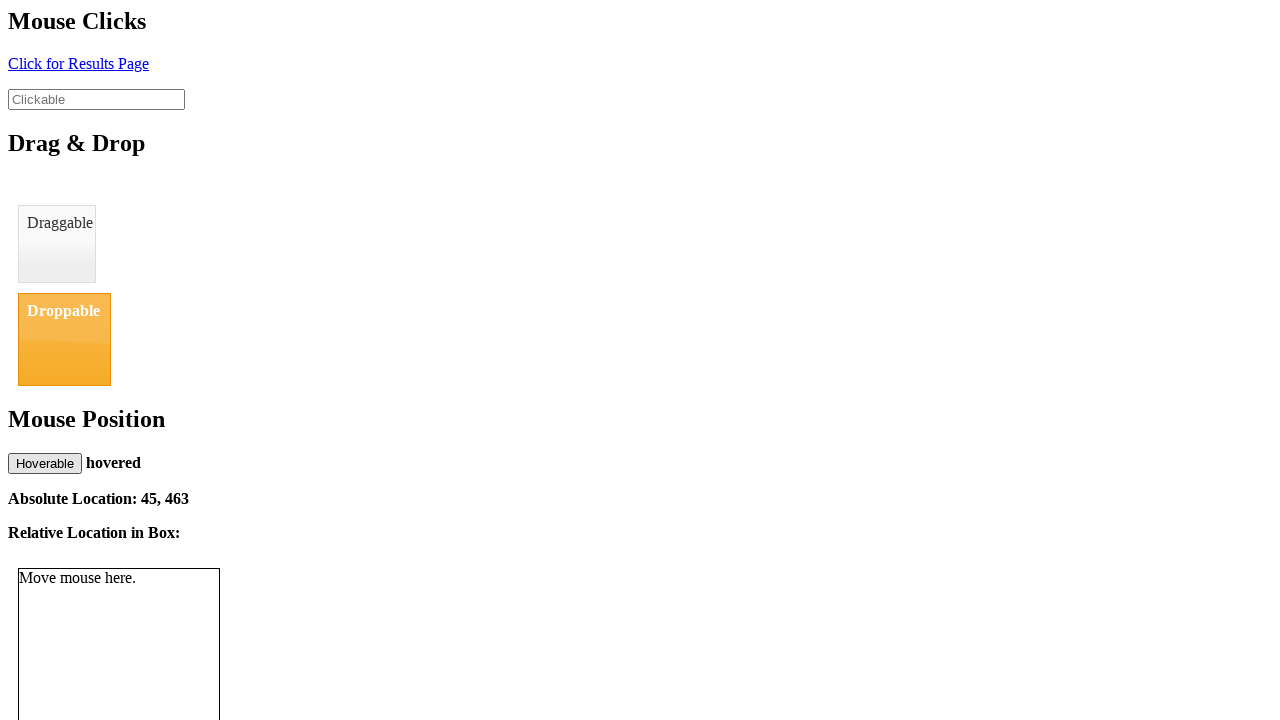